Tests marking a todo item as completed by checking its checkbox

Starting URL: https://example.cypress.io/todo

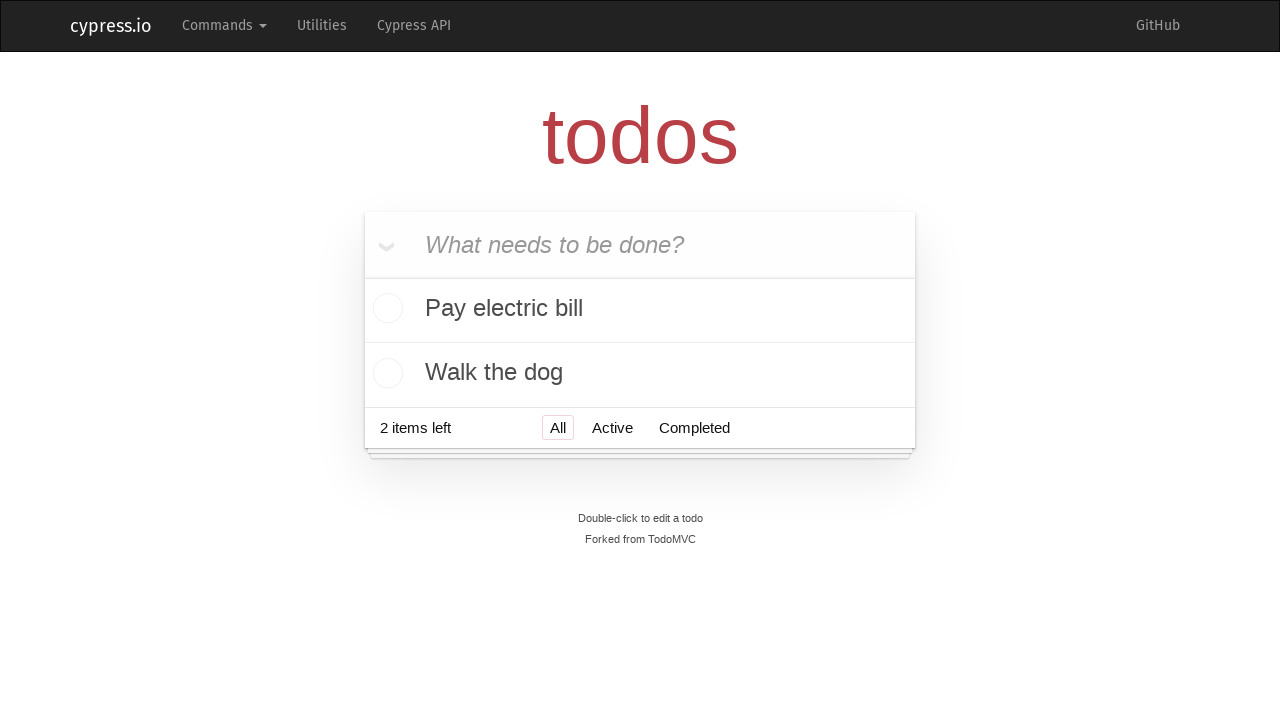

Checked the checkbox for 'Pay electric bill' todo item at (385, 310) on text=Pay electric bill >> .. >> input[type=checkbox]
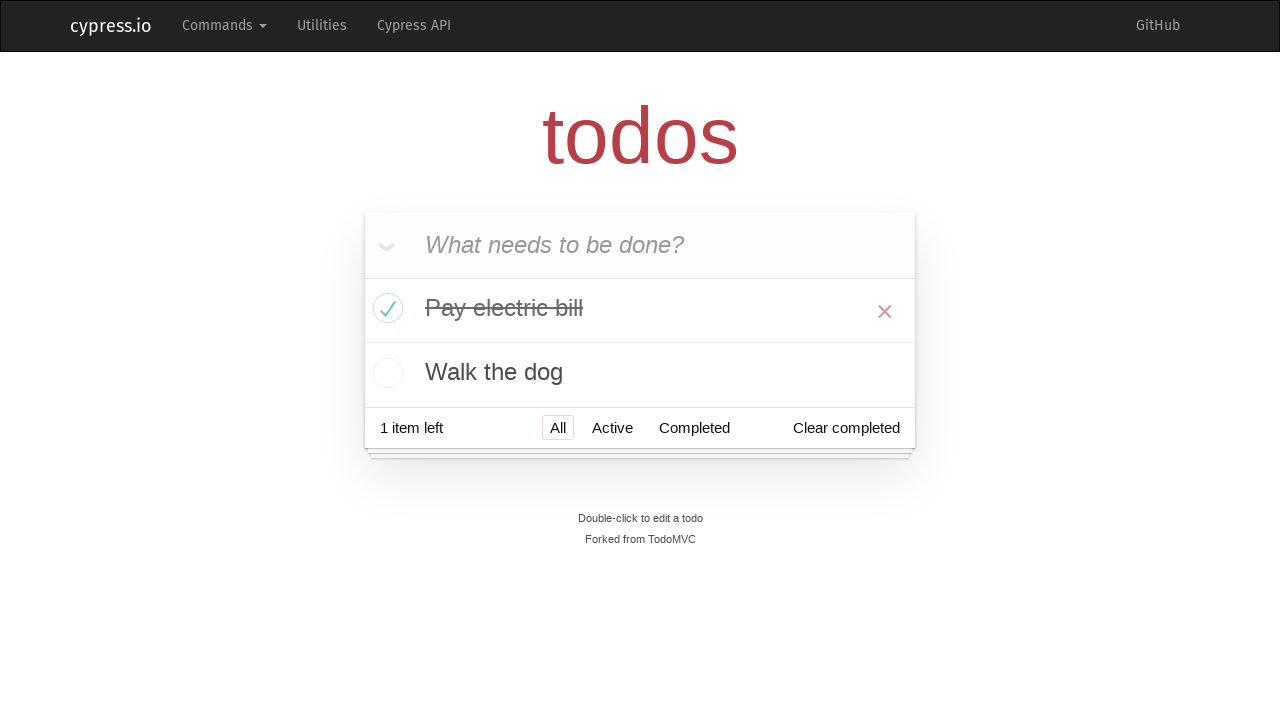

Verified that 'Pay electric bill' item is marked as completed
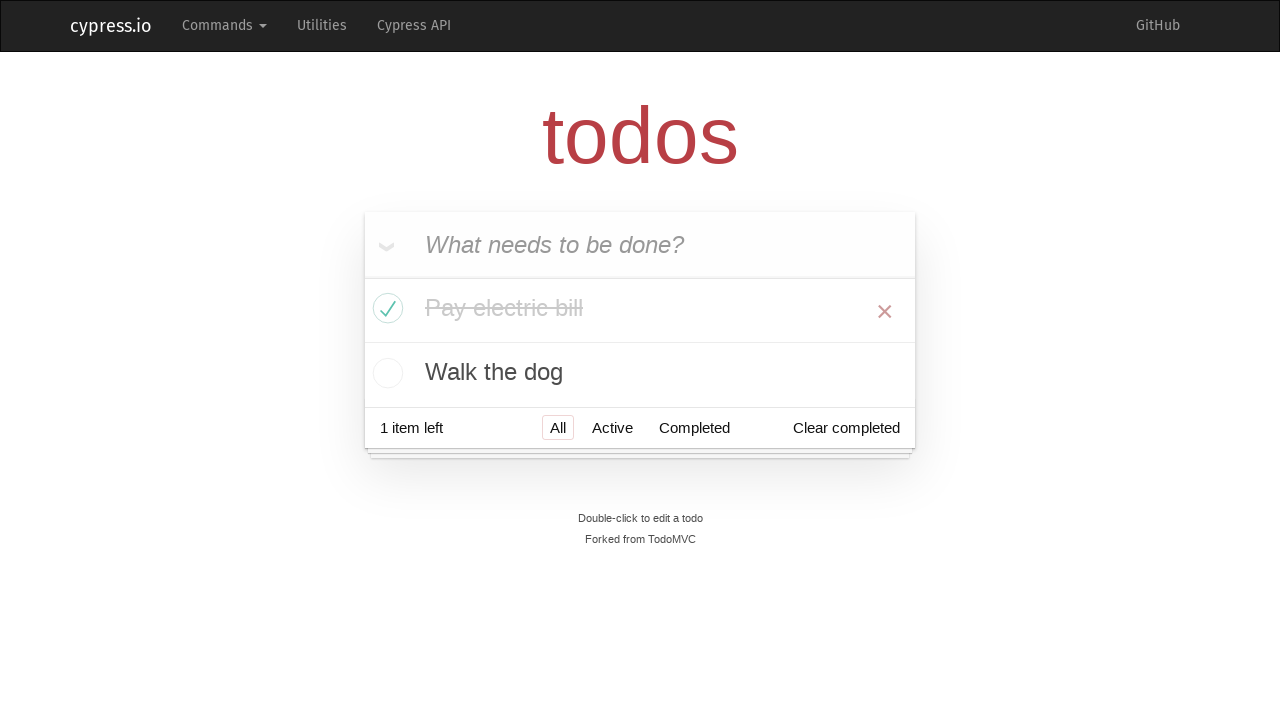

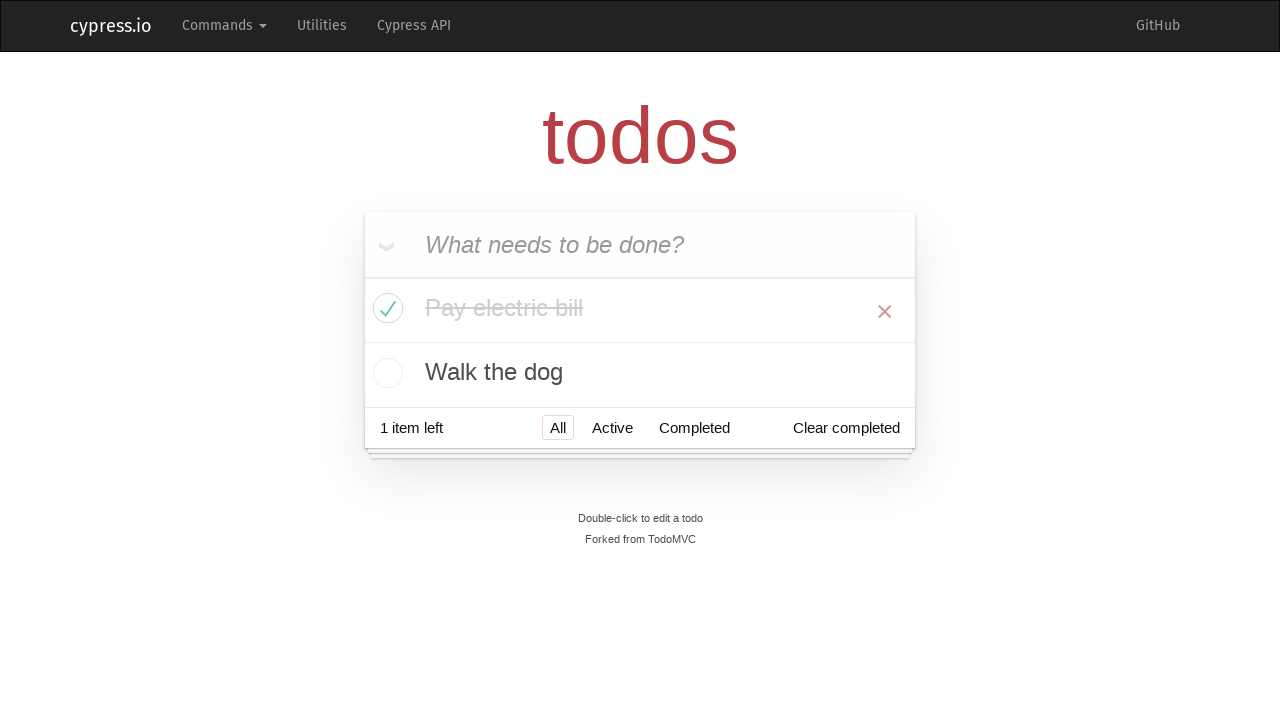